Tests drag and drop functionality by dragging a draggable element onto a droppable target and verifying the drop was successful

Starting URL: https://jqueryui.com/resources/demos/droppable/default.html

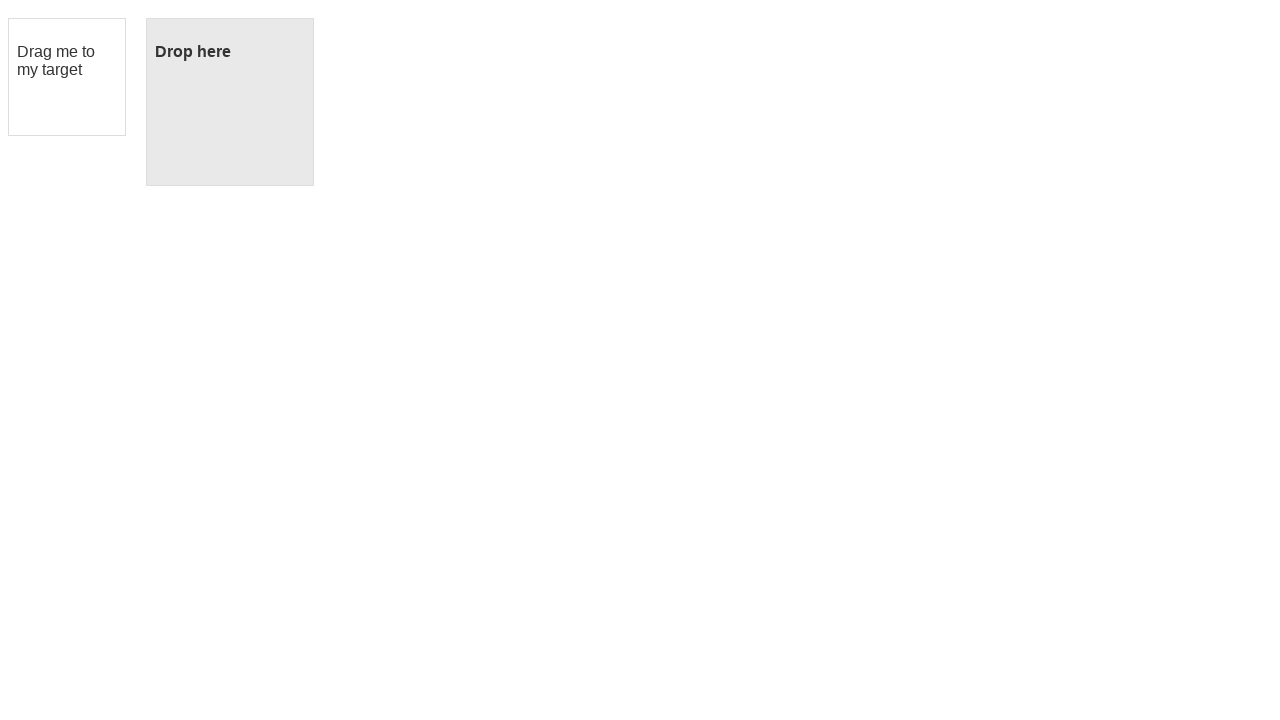

Navigated to jQuery UI droppable demo page
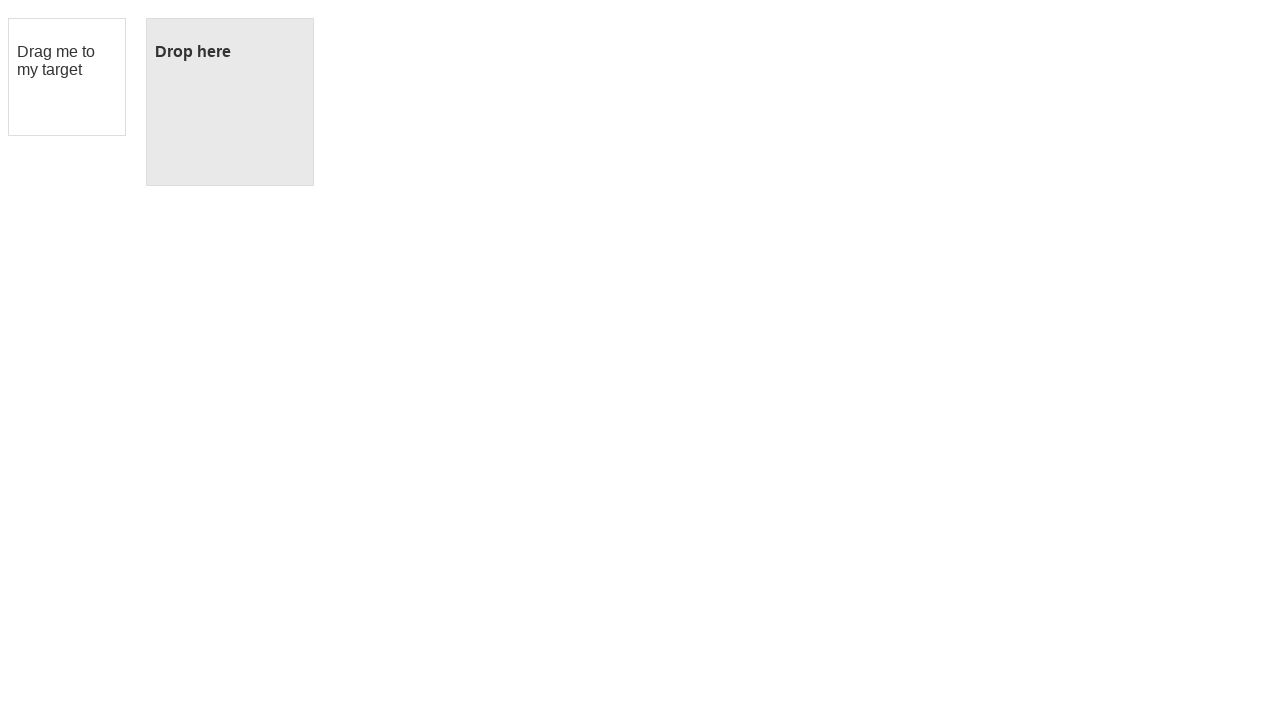

Located draggable element with id 'draggable'
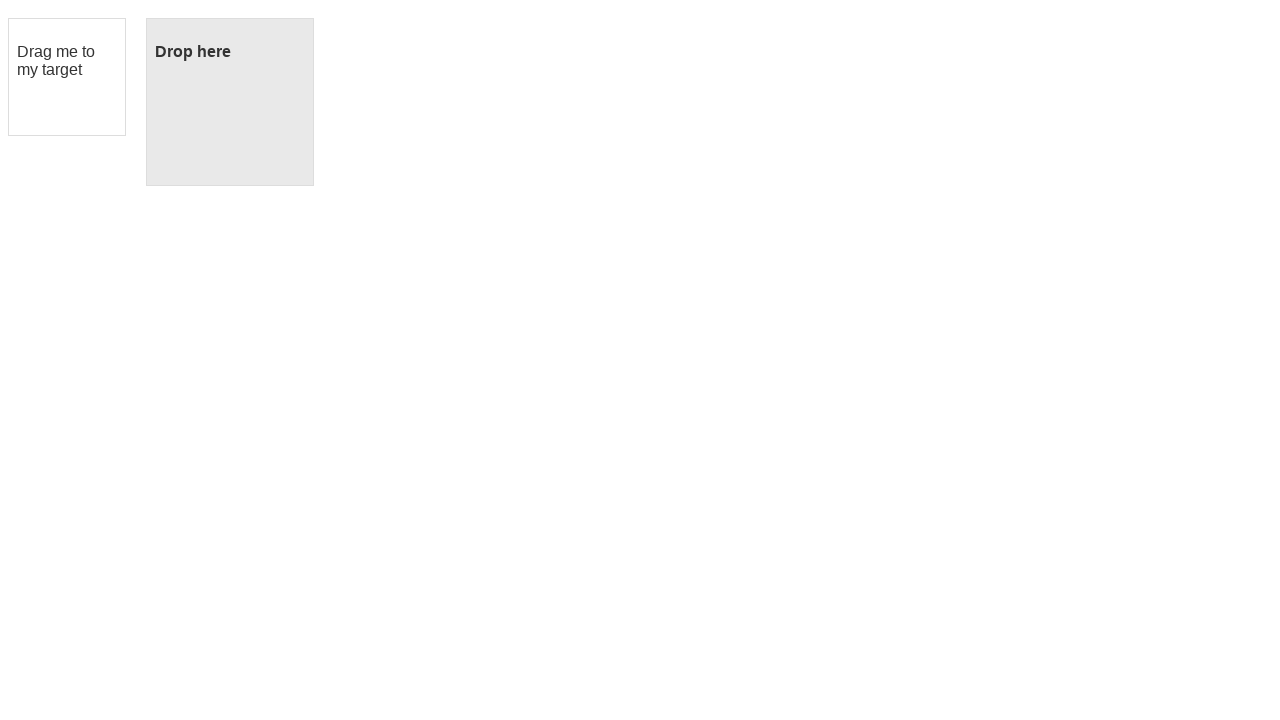

Located droppable target element with id 'droppable'
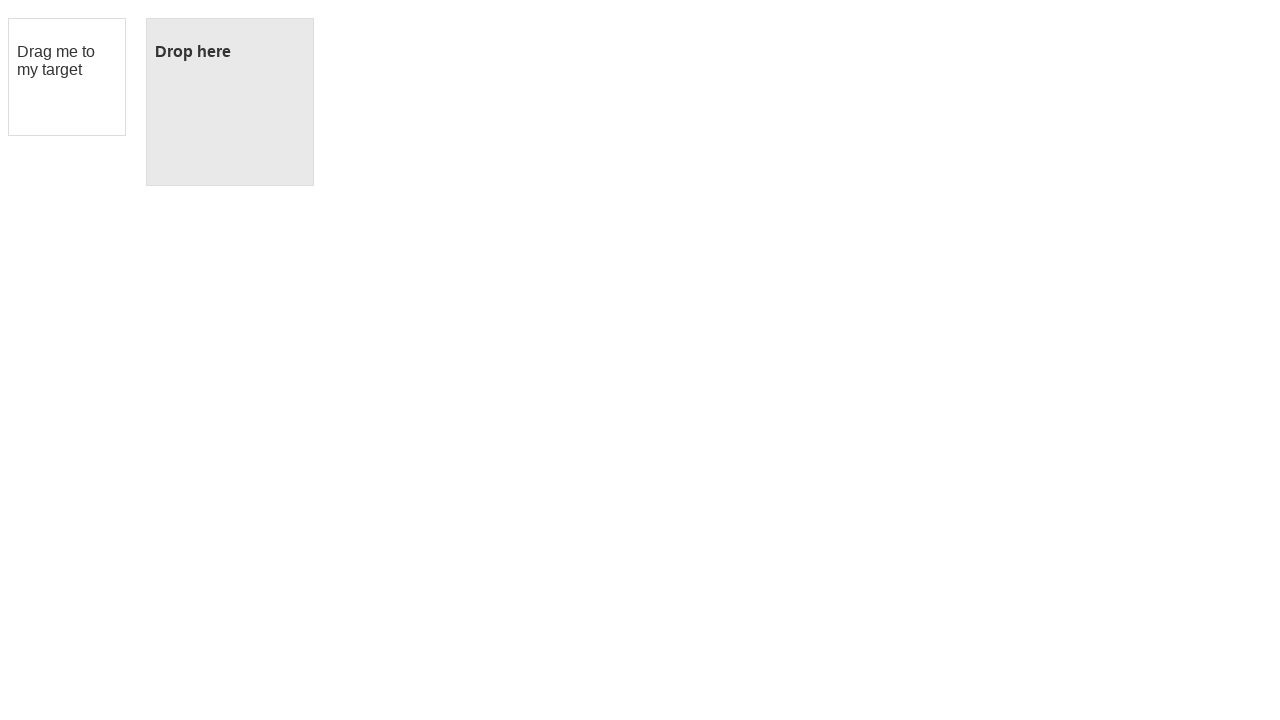

Dragged draggable element onto droppable target at (230, 102)
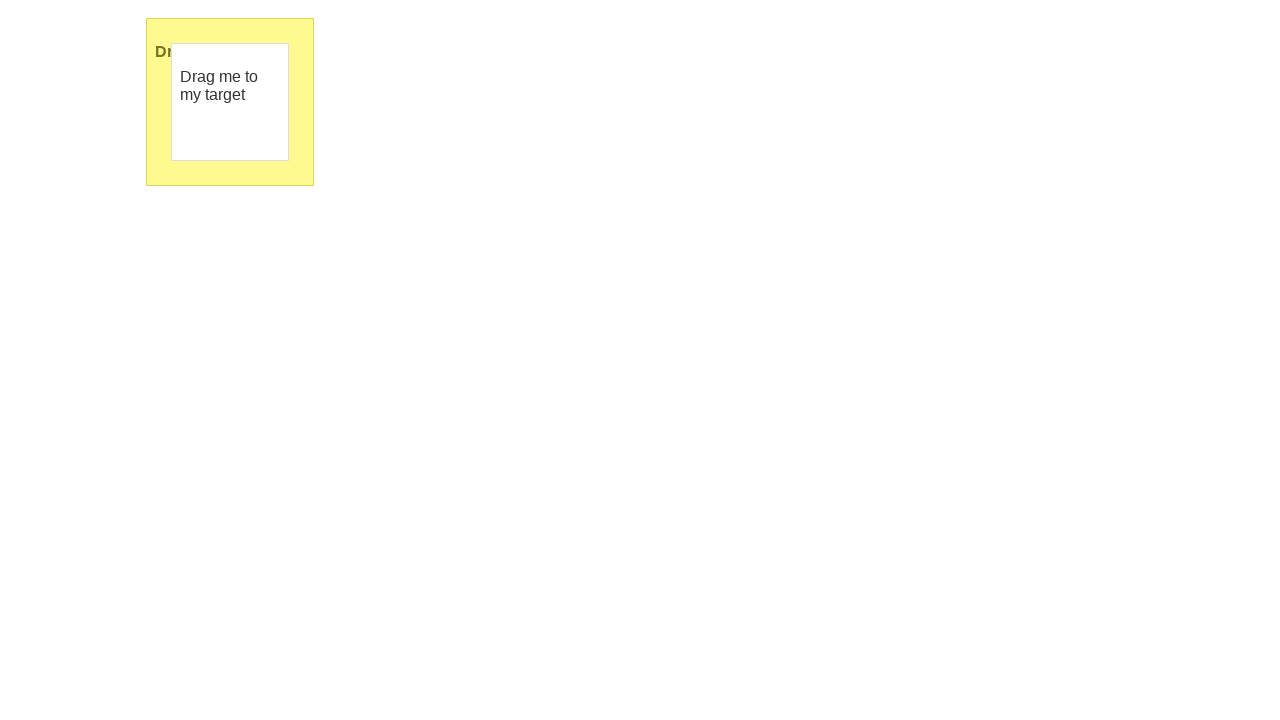

Verified that drop was successful - target contains 'Dropped!' text
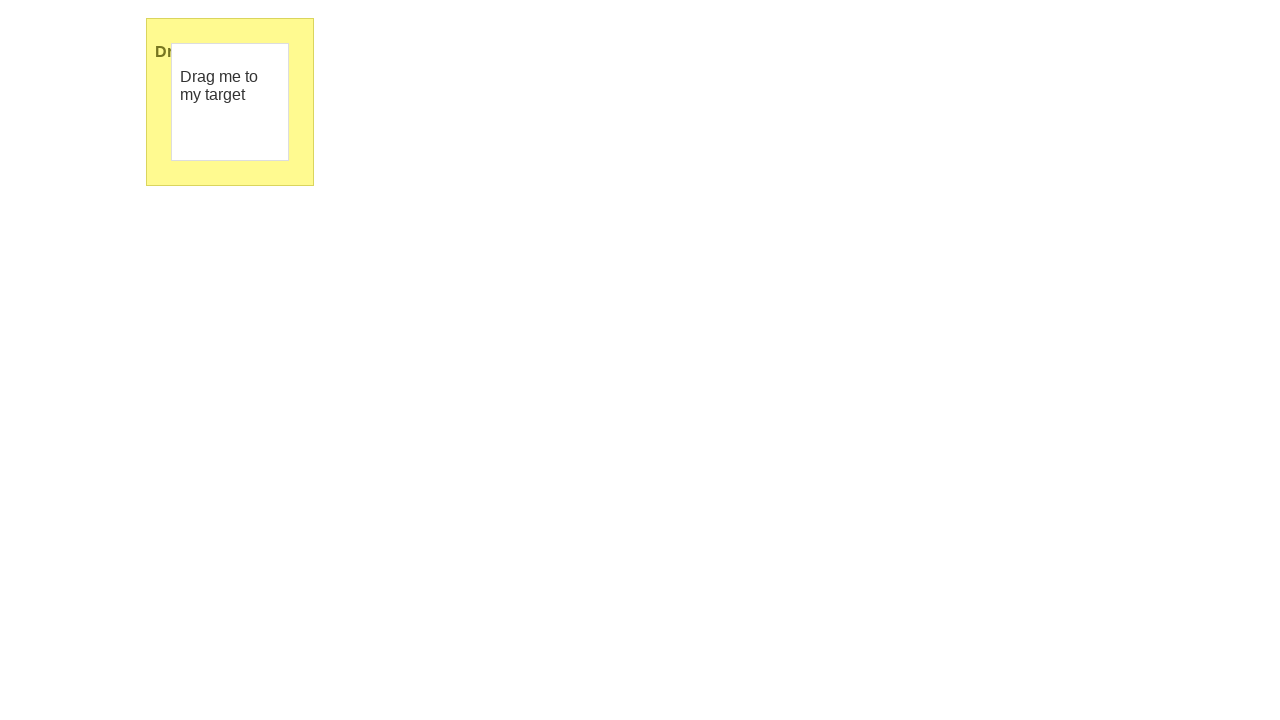

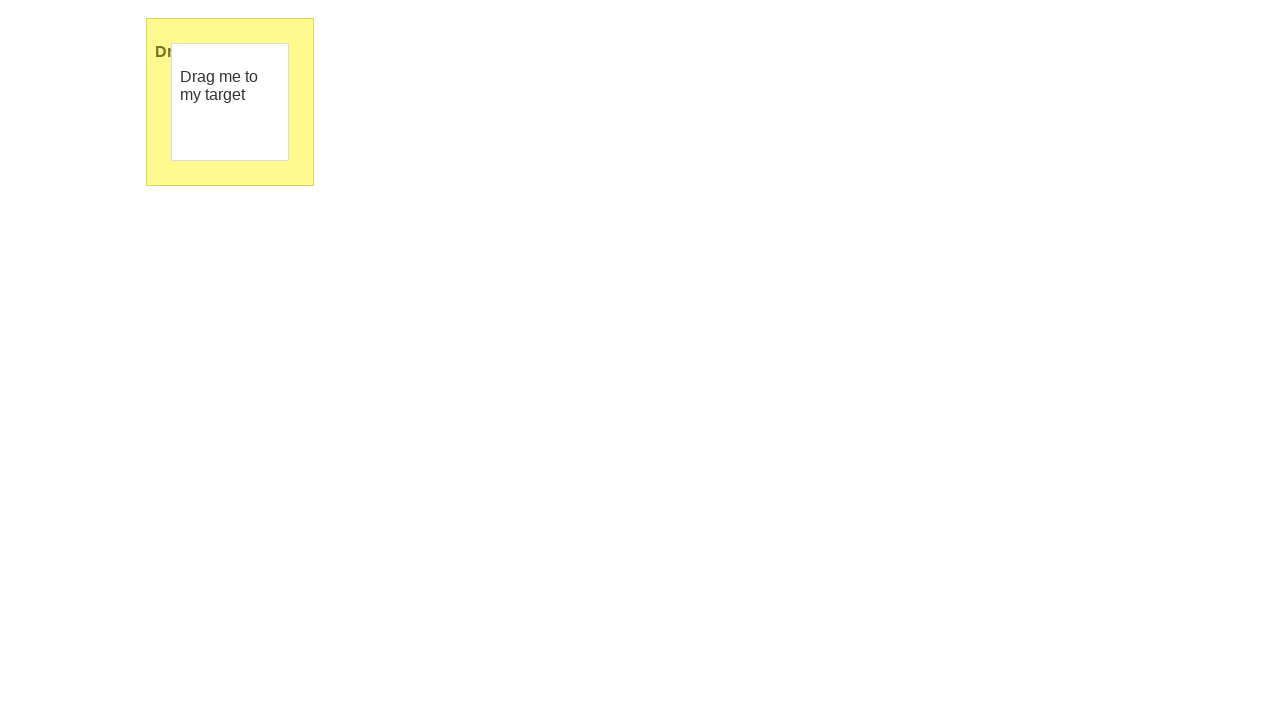